Tests the OpenCart registration form by filling in the first name and last name fields

Starting URL: https://naveenautomationlabs.com/opencart/index.php?route=account/register

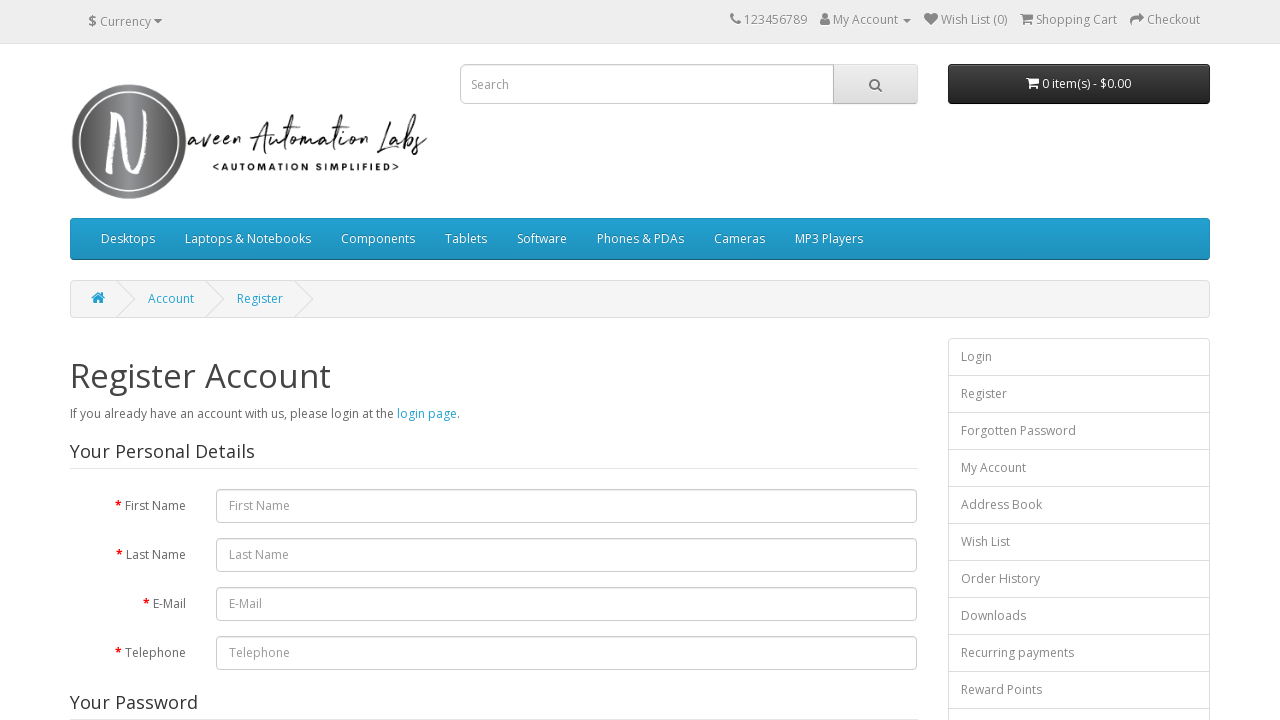

Filled first name field with 'naveen' on #input-firstname
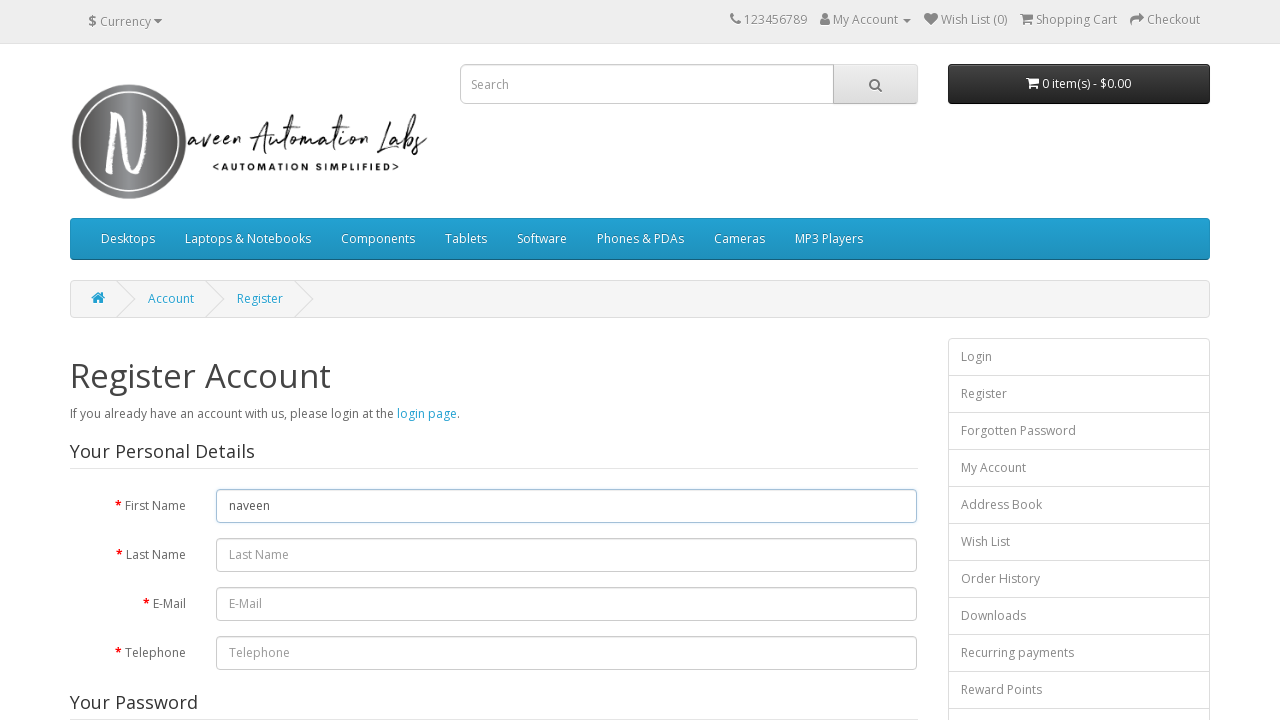

Filled last name field with 'Automation Labs' on #input-lastname
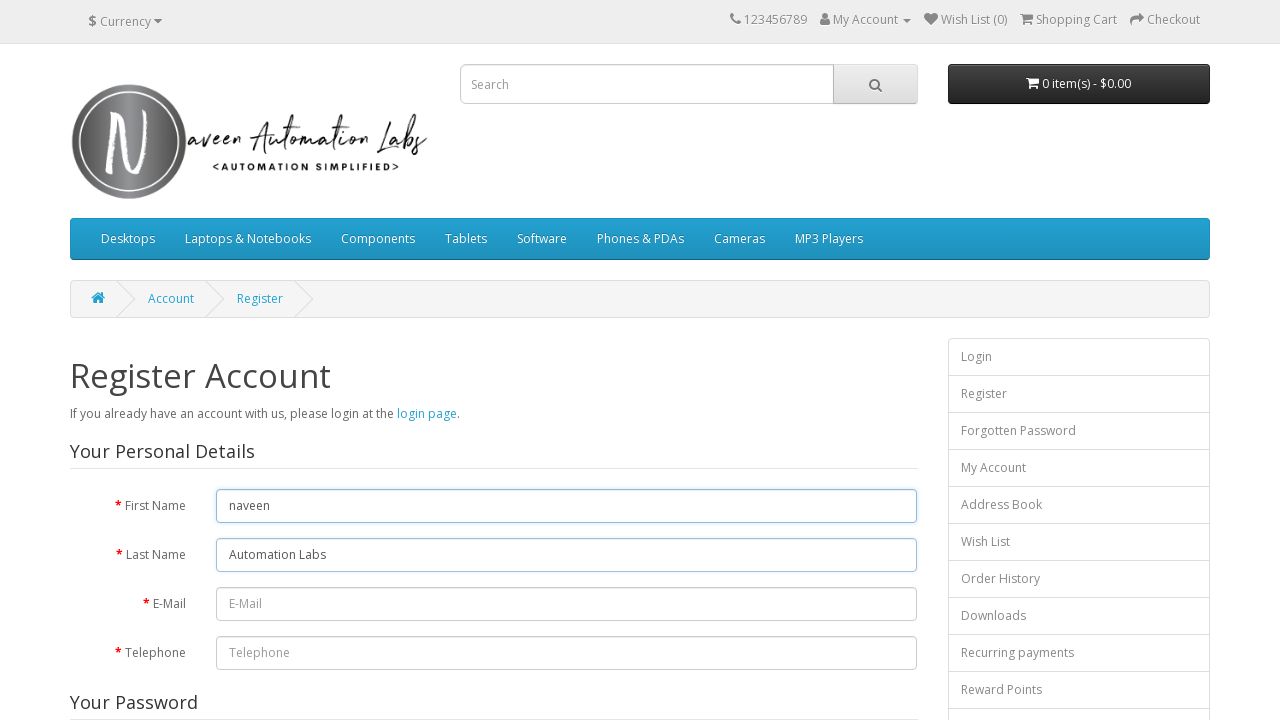

Waited for last name field to be visible
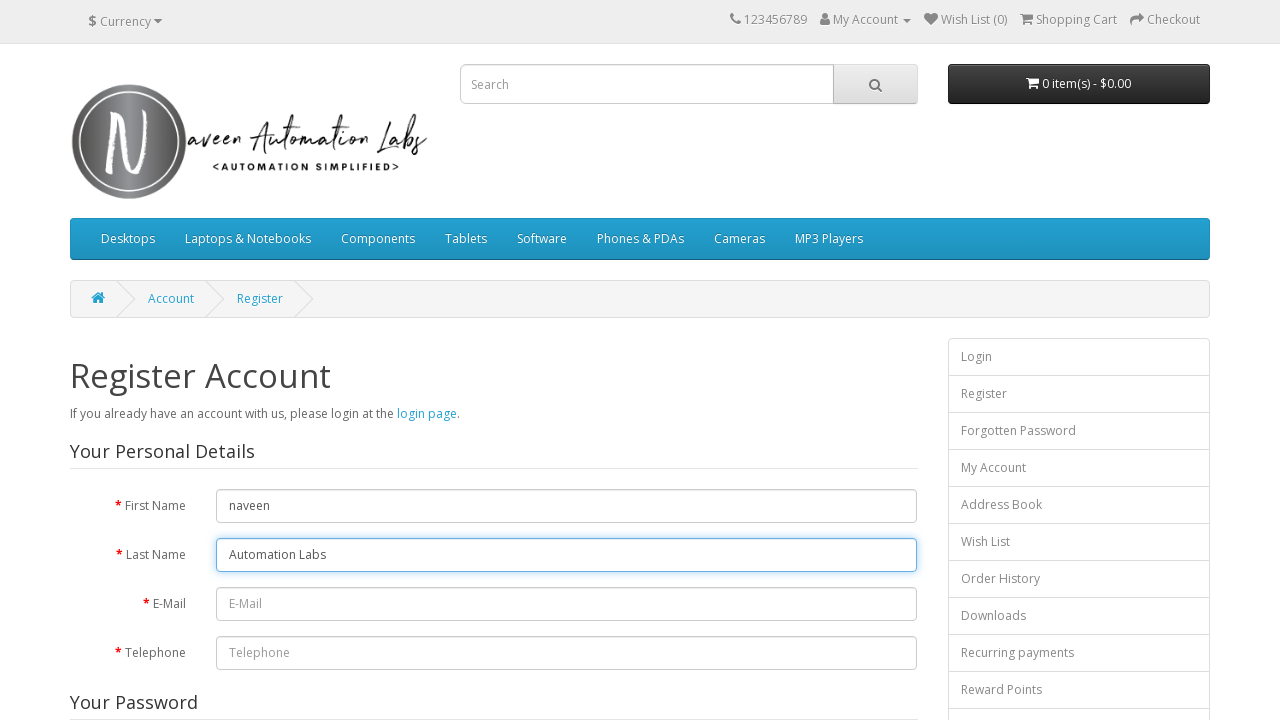

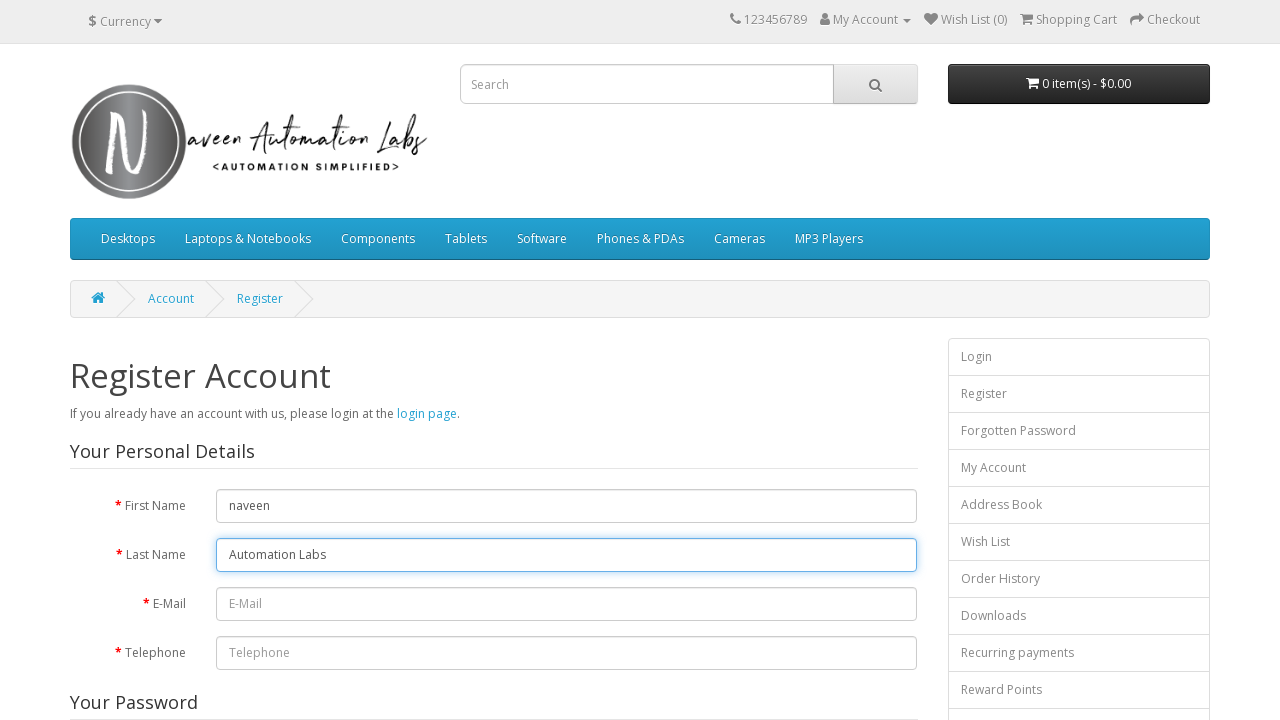